Tests form interaction on a testing practice website by filling text fields, clicking a radio button, and selecting an option from a dropdown

Starting URL: https://thetestingworld.com/testings/

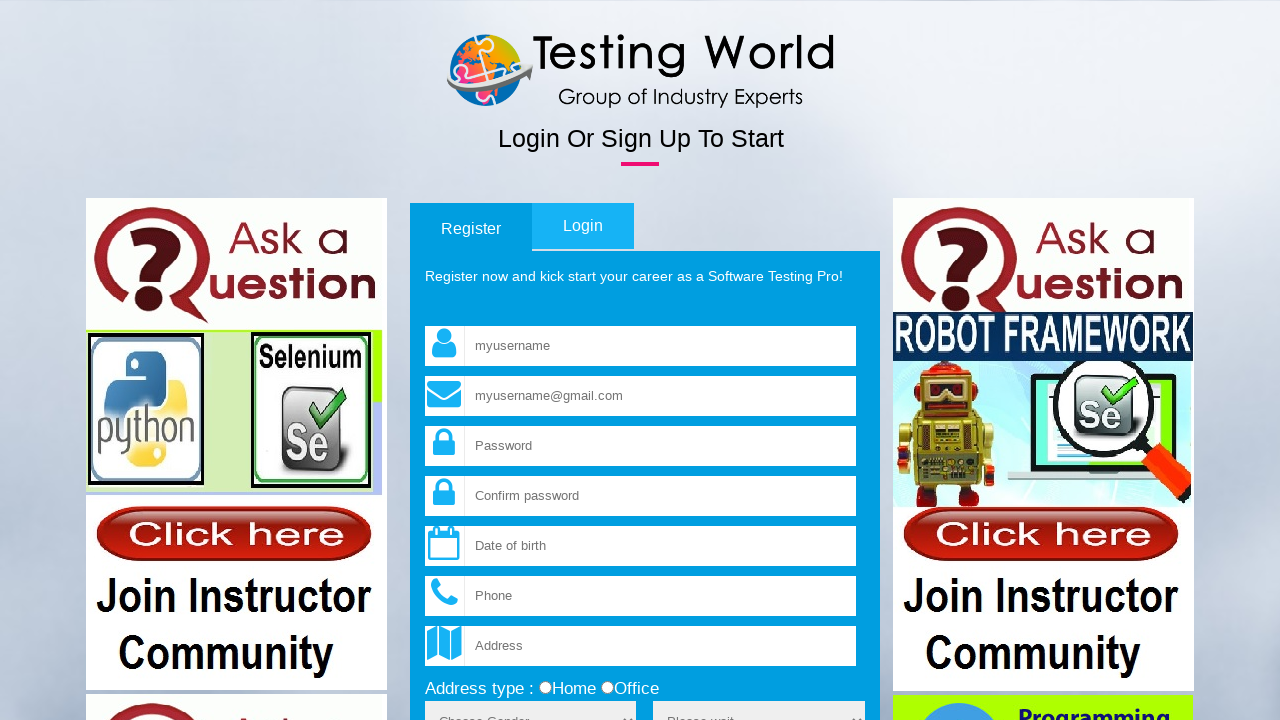

Filled username field with 'testerQA' on input[name='fld_username']
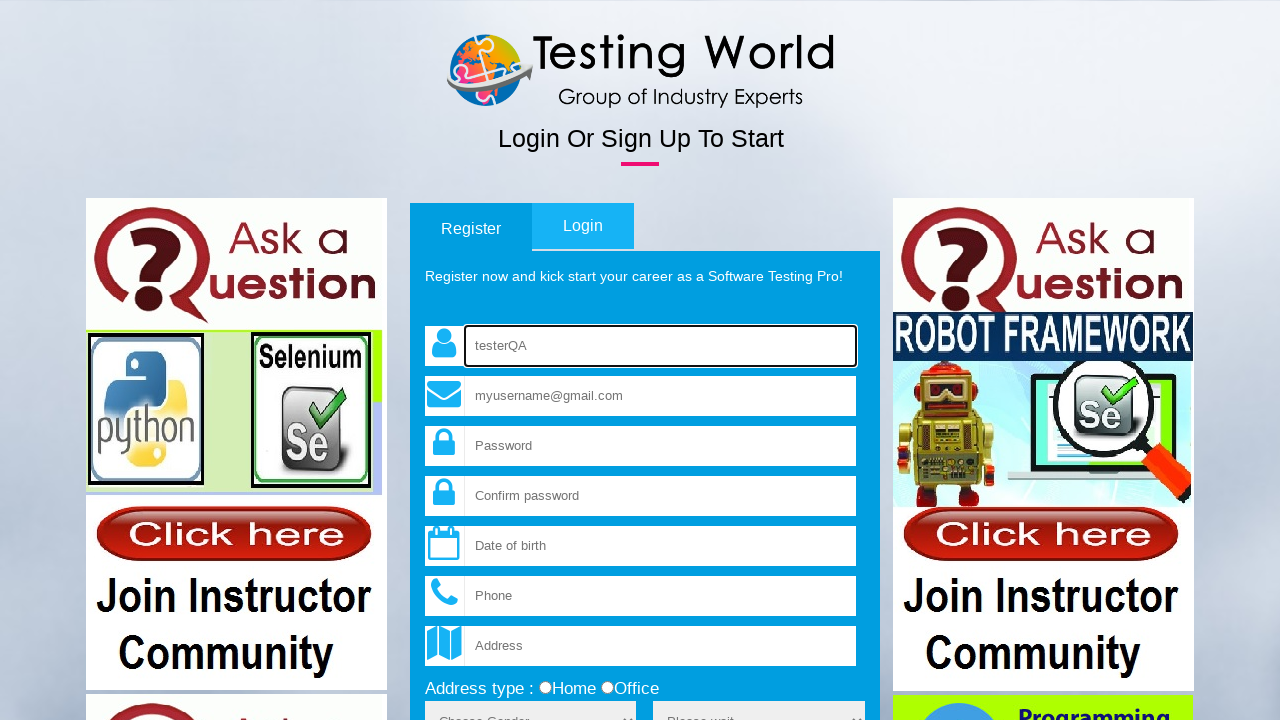

Filled email field with 'testerQAemail@gmail.com' on input[name='fld_email']
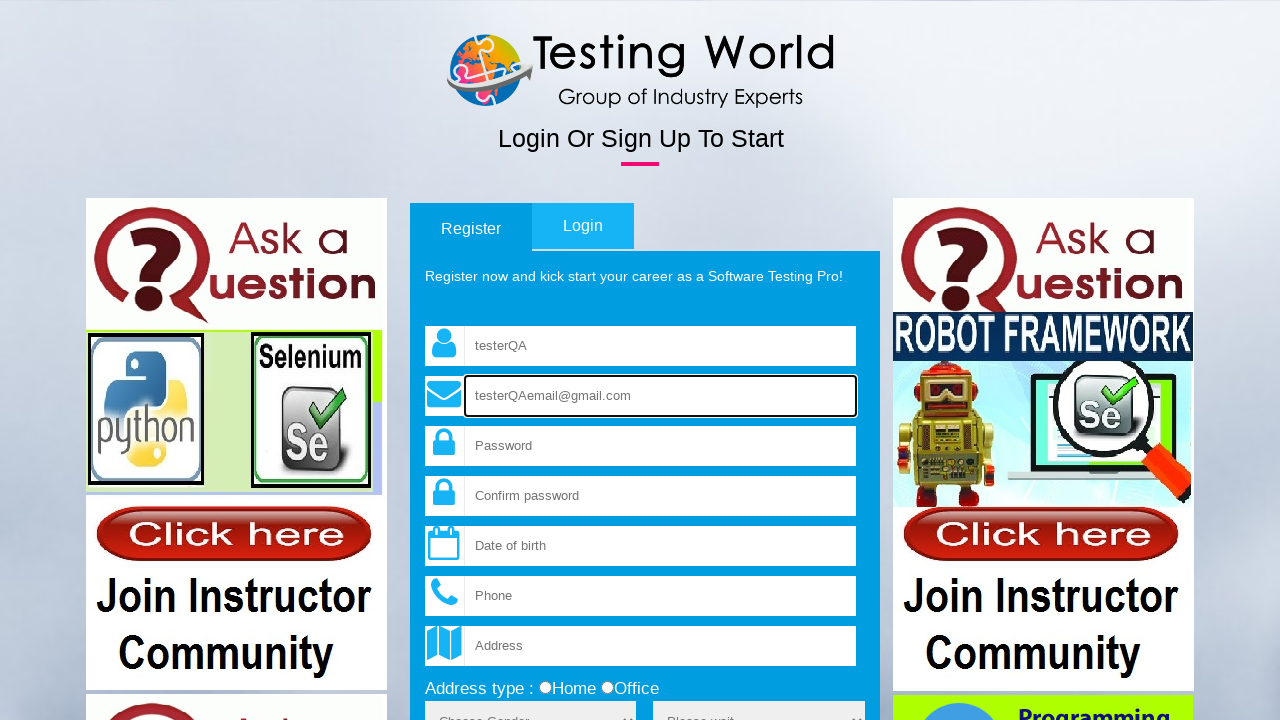

Clicked 'home' radio button at (545, 688) on input[value='home']
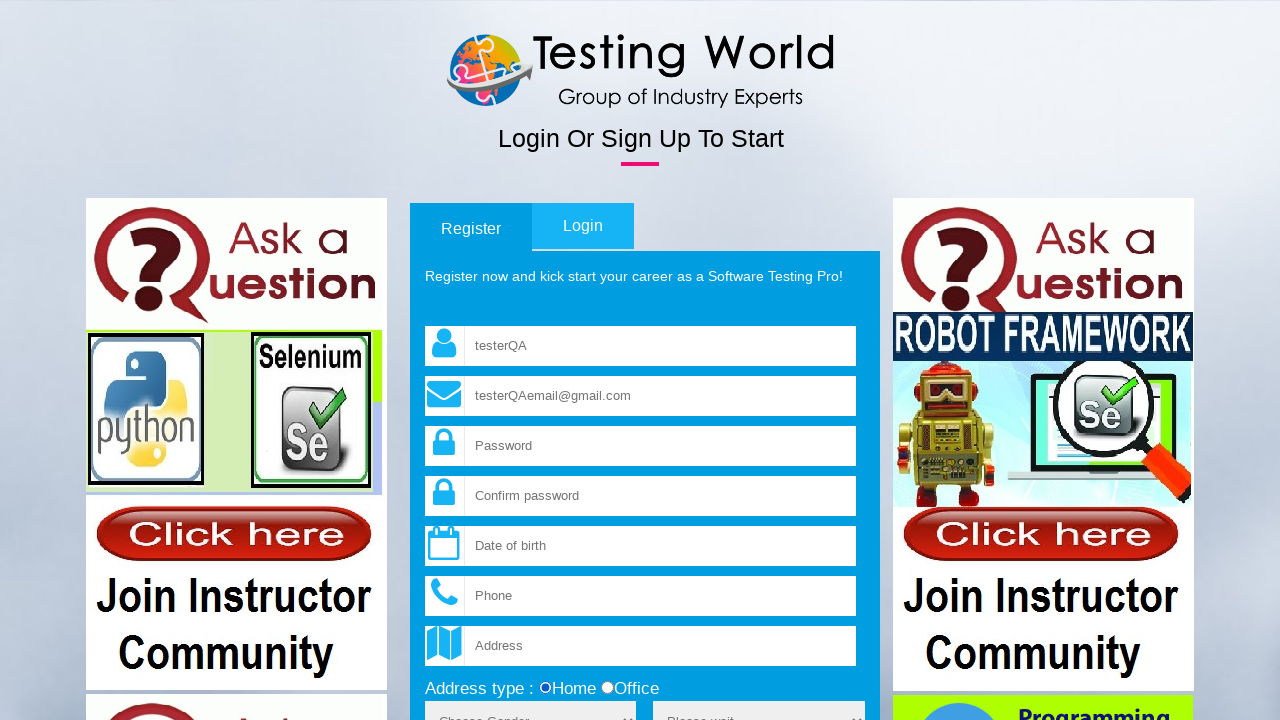

Selected option '2' from sex dropdown on select[name='sex']
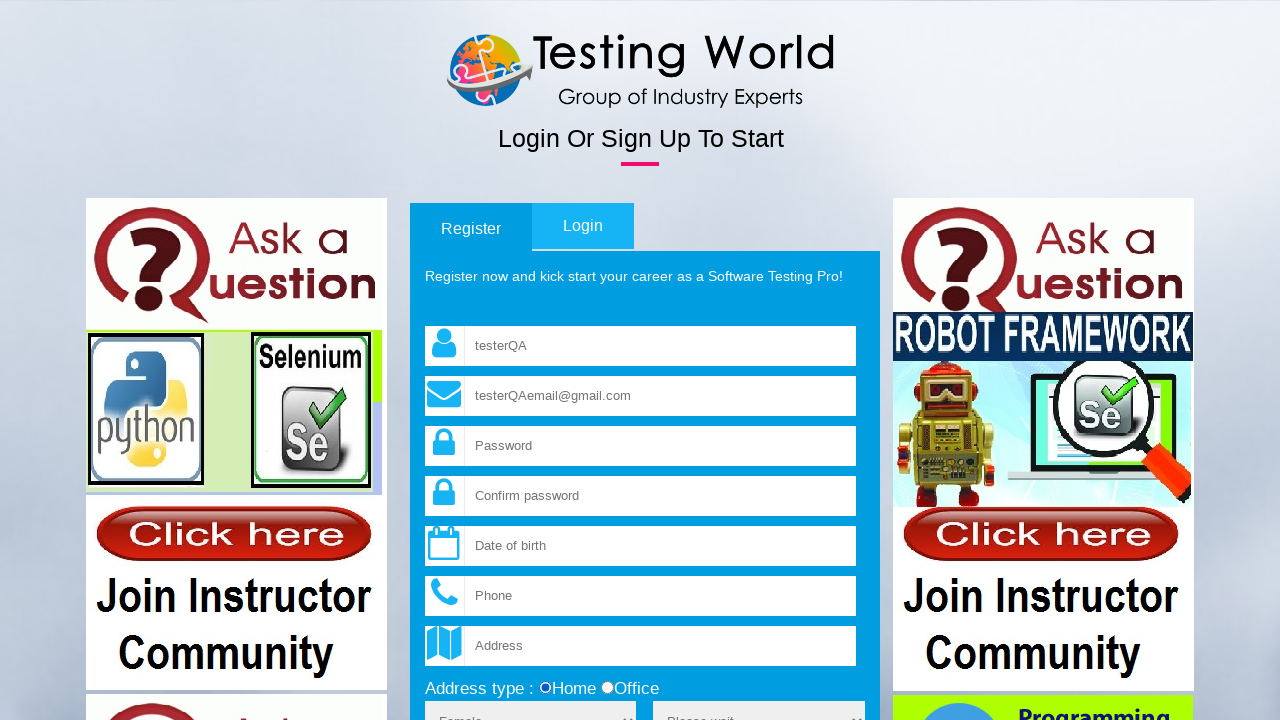

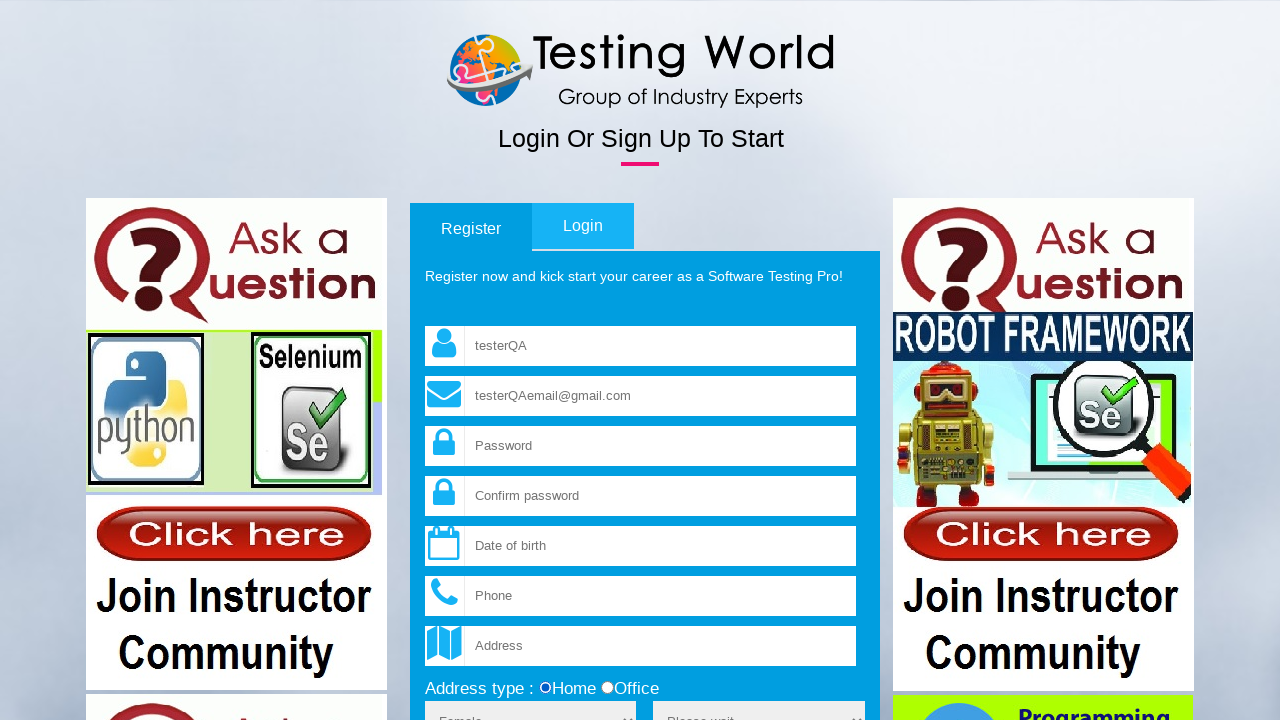